Tests interaction with shadow DOM elements by scrolling to a specific element and entering text into a nested shadow DOM input field

Starting URL: https://selectorshub.com/xpath-practice-page/

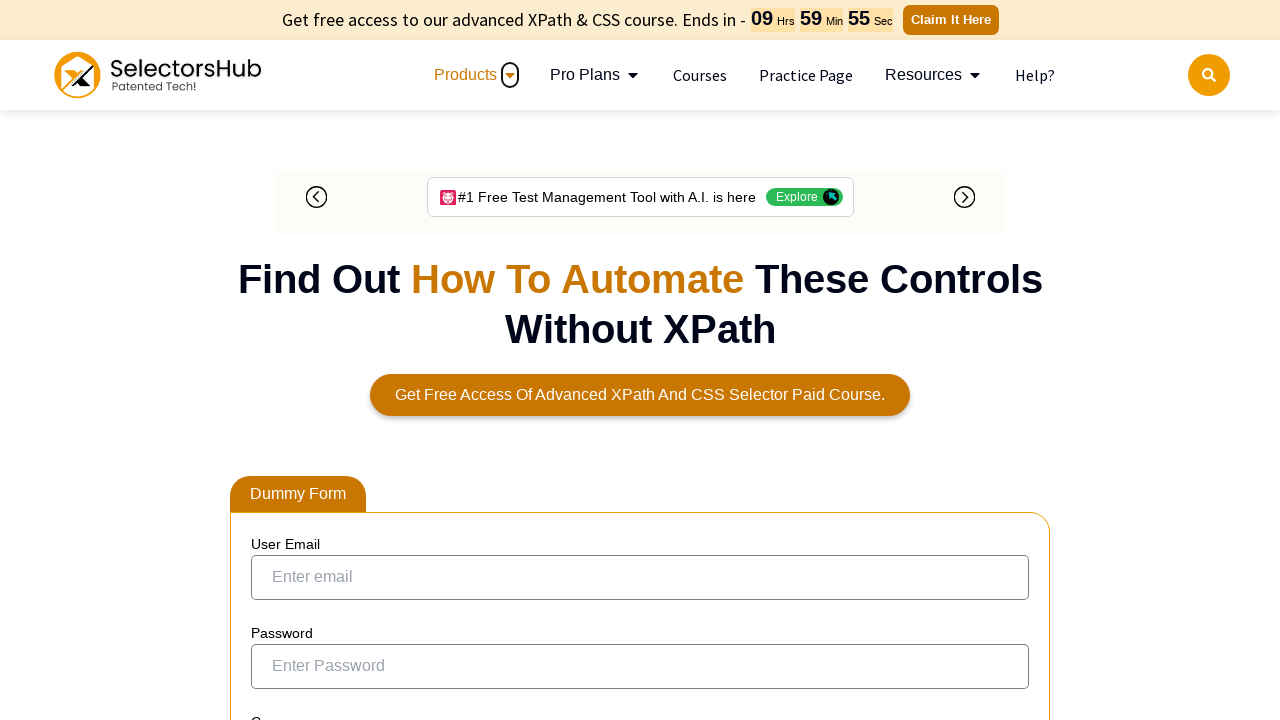

Scrolled to shadow DOM element with id 'userName'
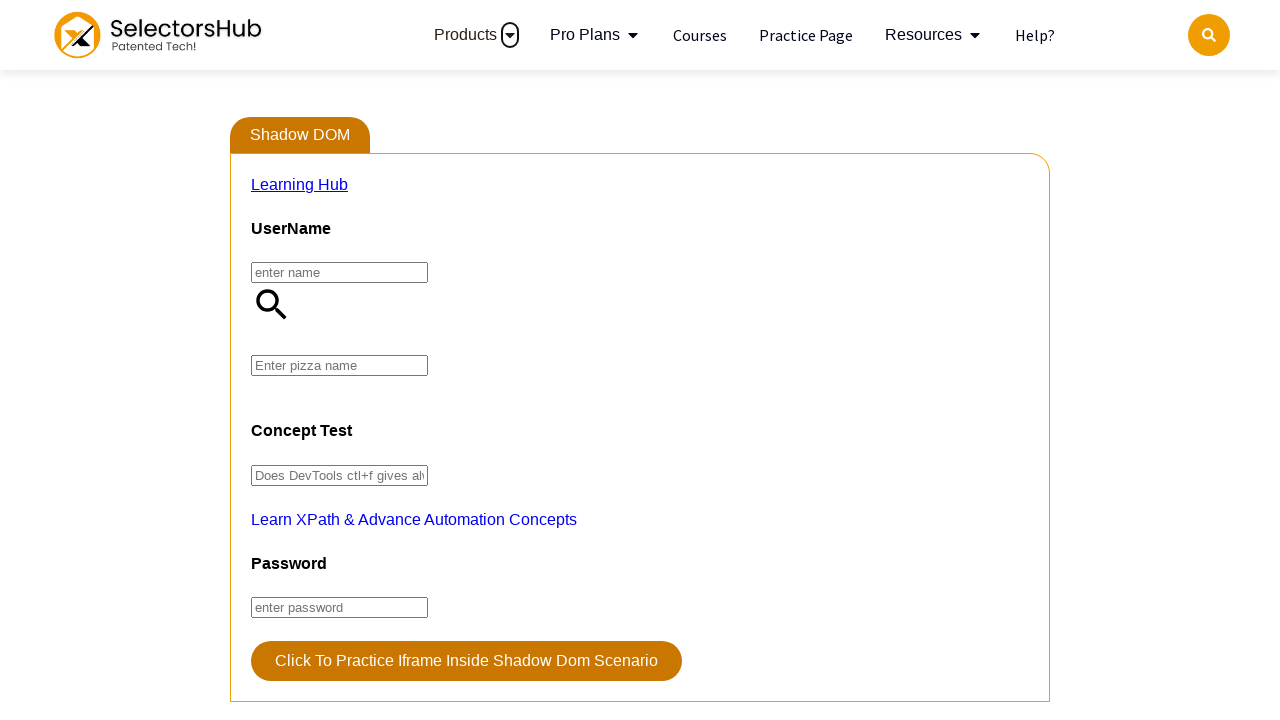

Entered 'Farmhouse' into nested shadow DOM pizza input field using JavaScript
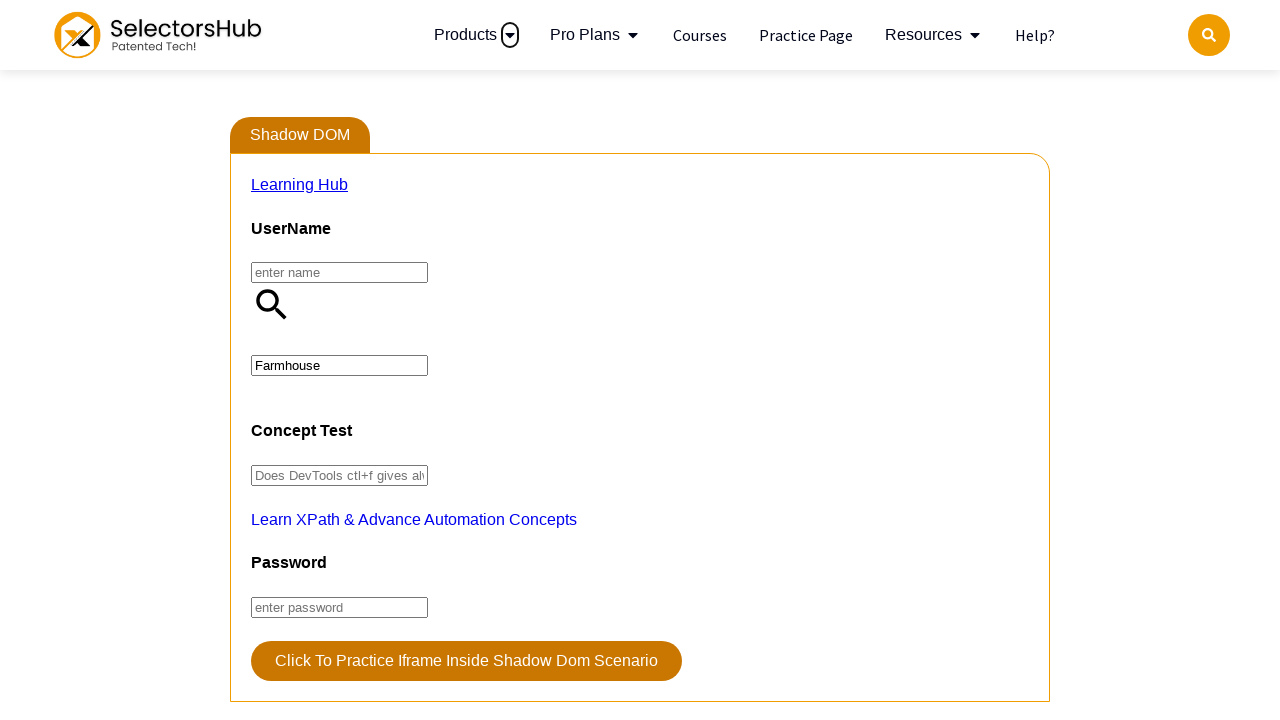

Waited 3 seconds for action to complete
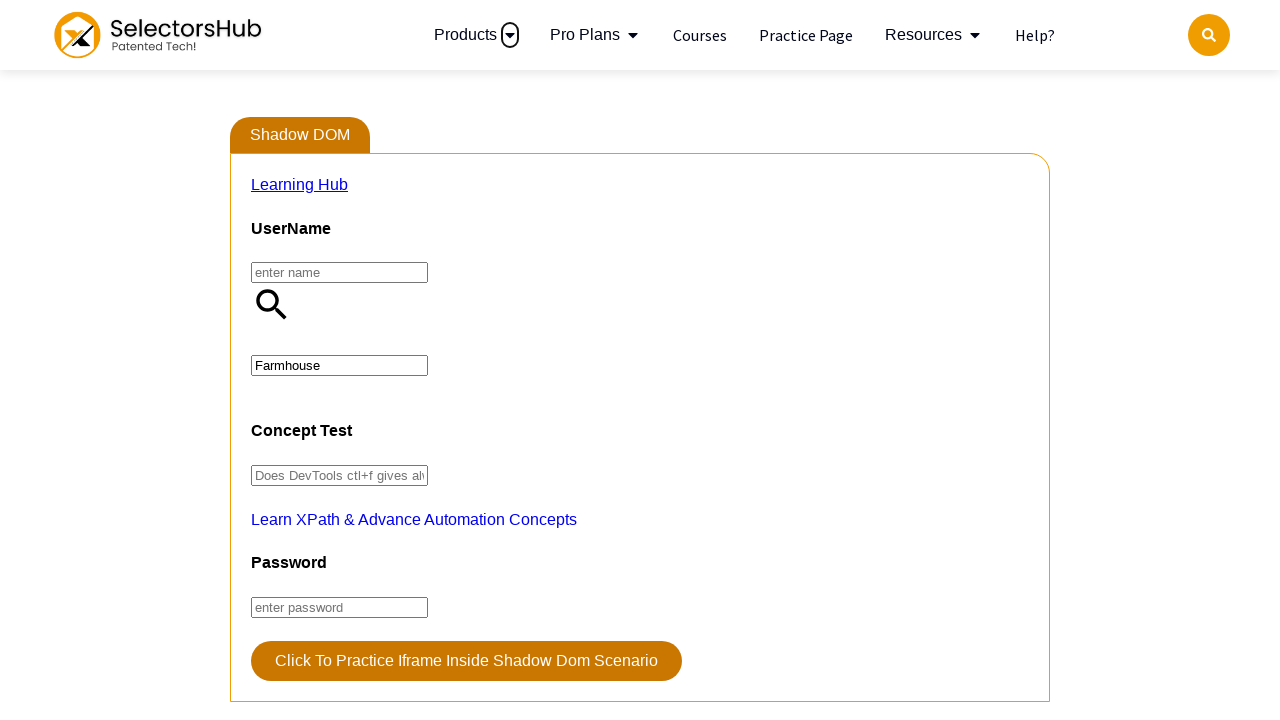

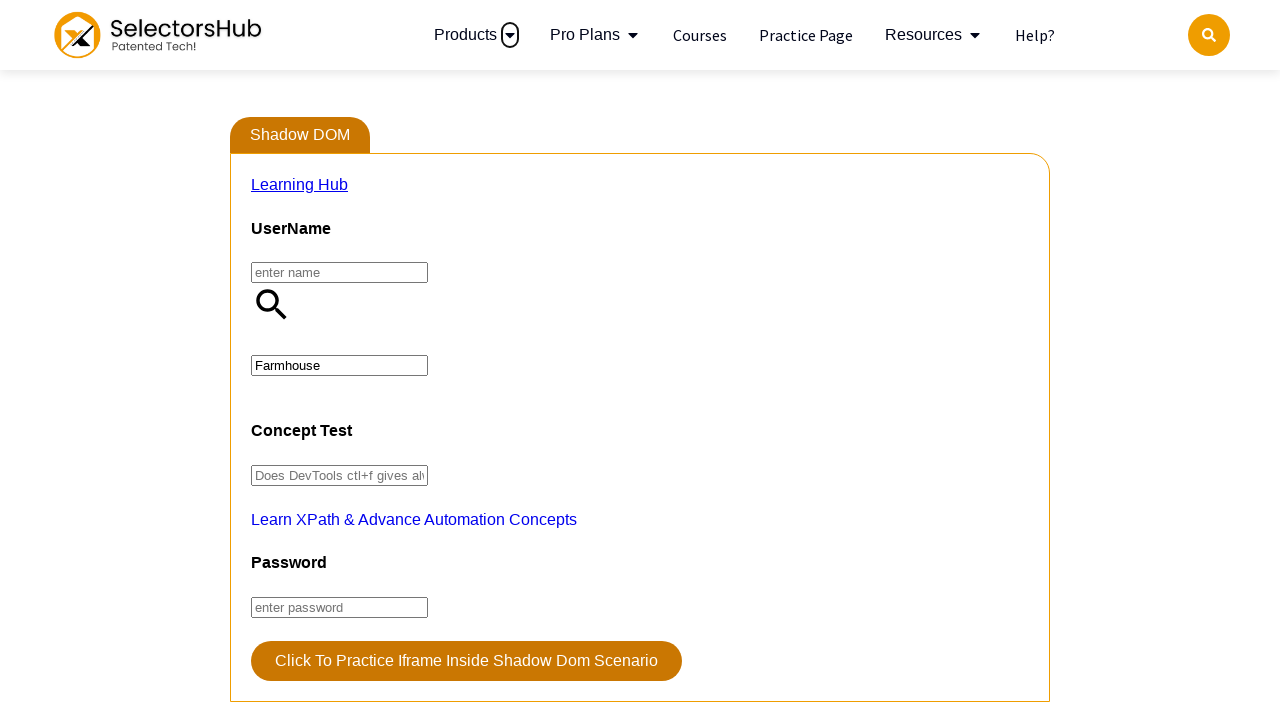